Tests browser navigation methods including back, forward, and refresh operations, along with window resizing and positioning

Starting URL: https://www.saucedemo.com/

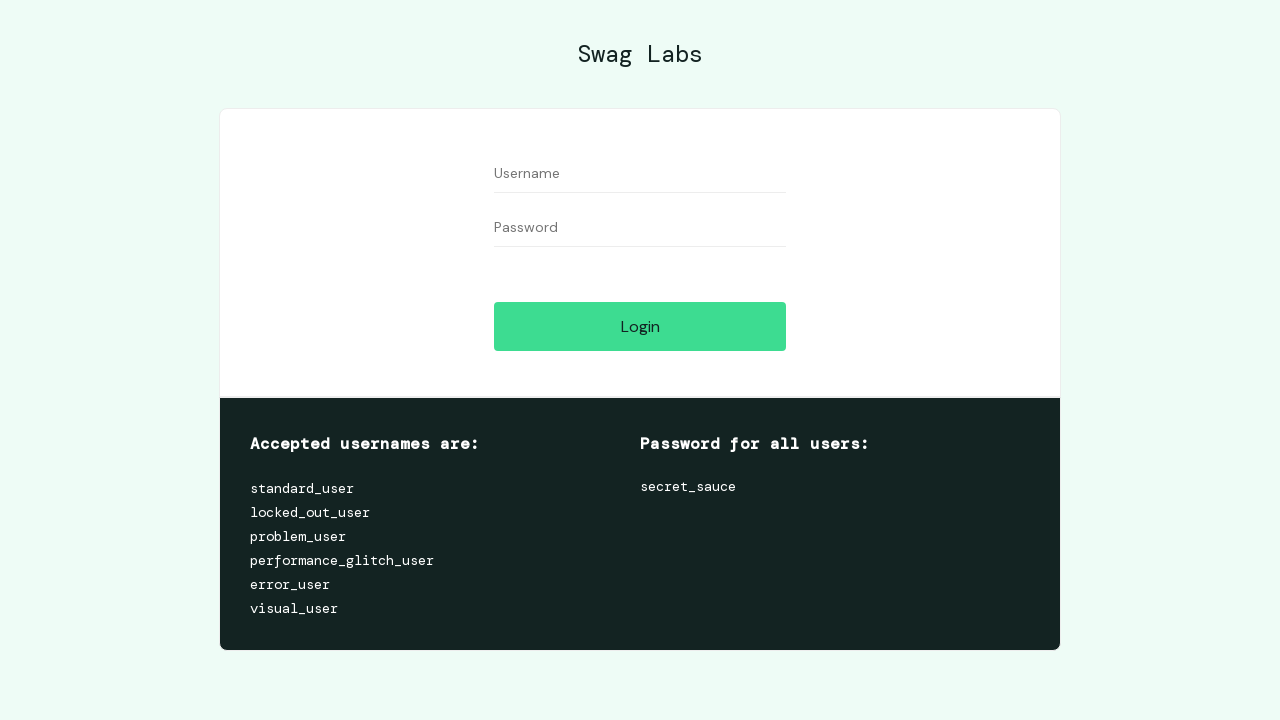

Navigated back from saucedemo.com
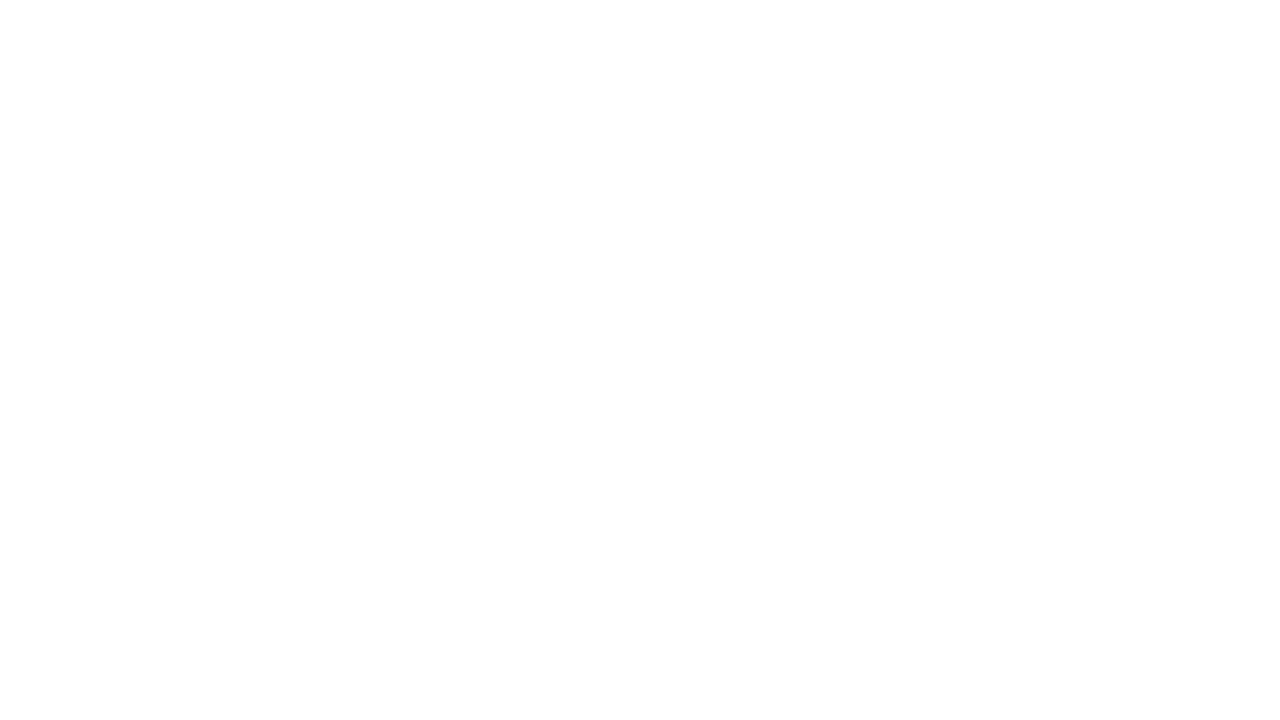

Navigated forward to return to saucedemo.com
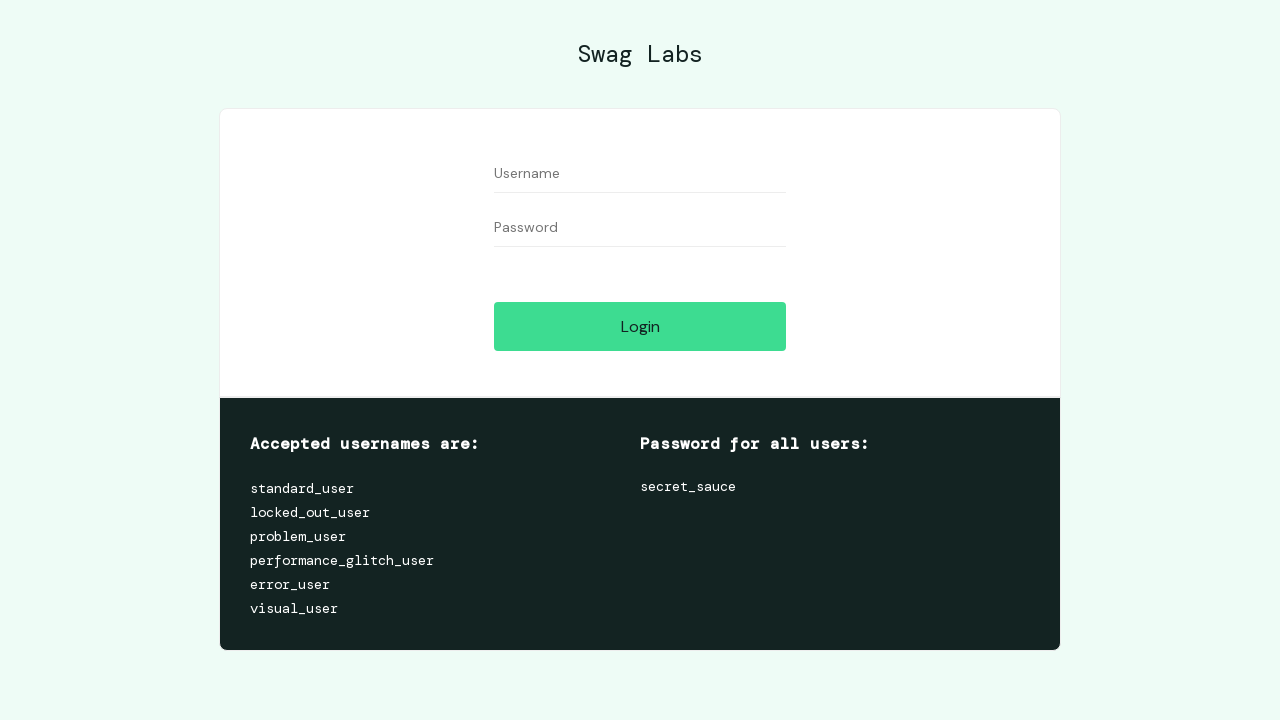

Refreshed the current page
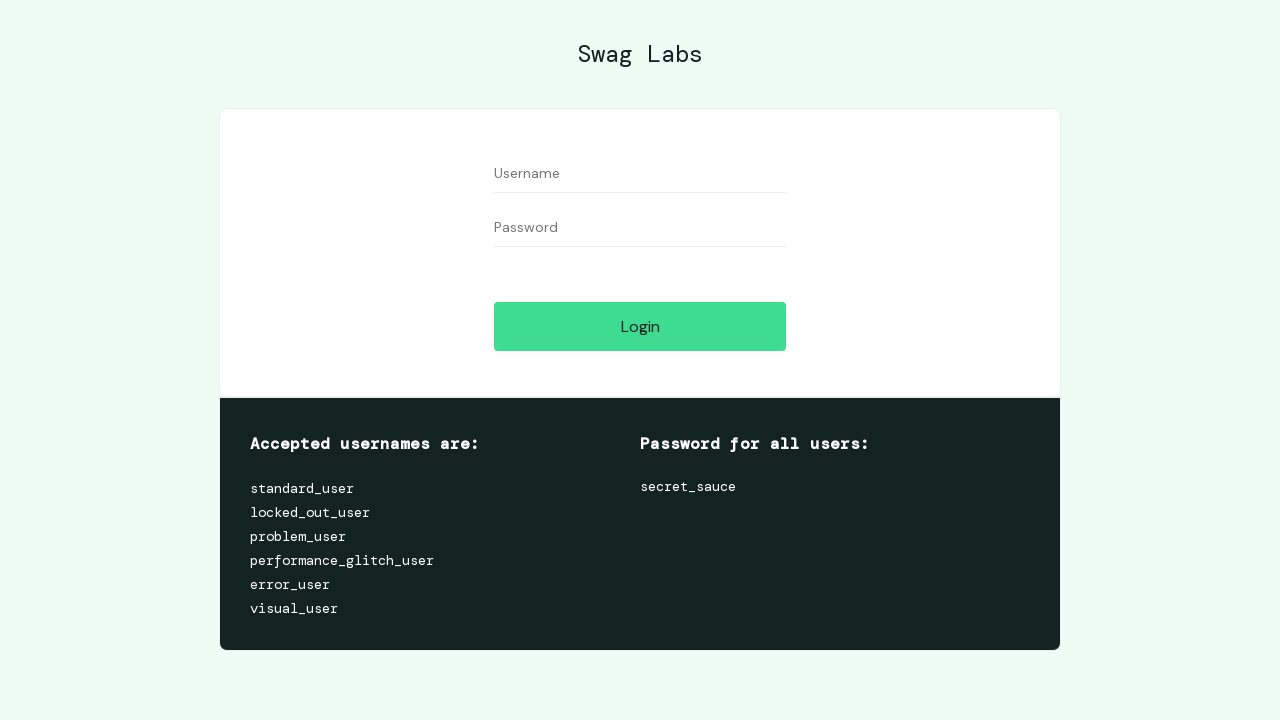

Retrieved current URL: https://www.saucedemo.com/
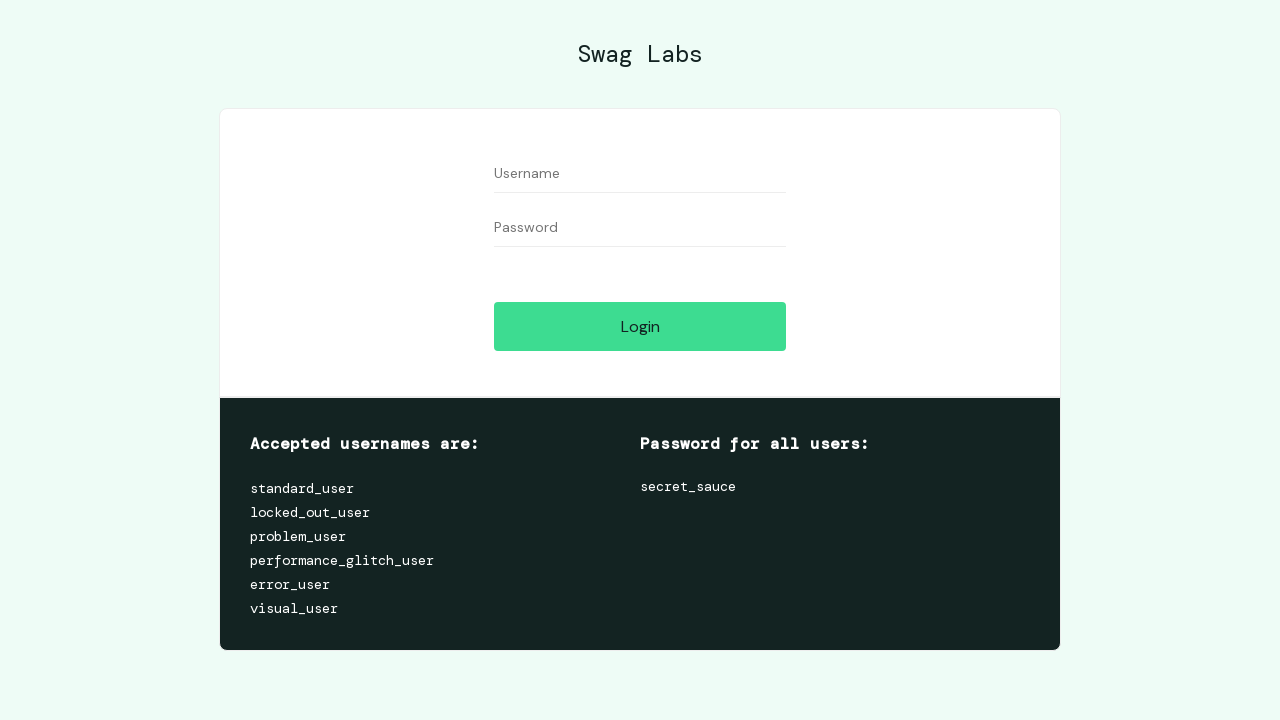

Retrieved current page title: <bound method Page.title of <Page url='https://www.saucedemo.com/'>>
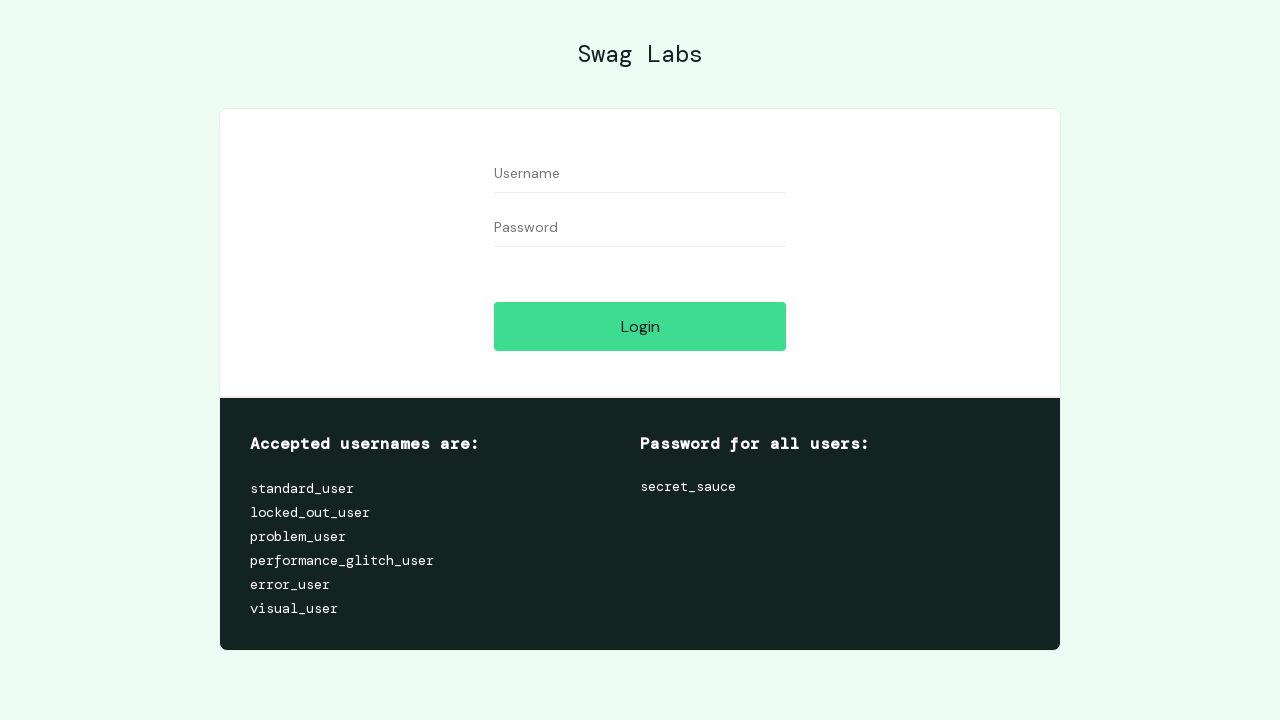

Set viewport size to 300x500 pixels
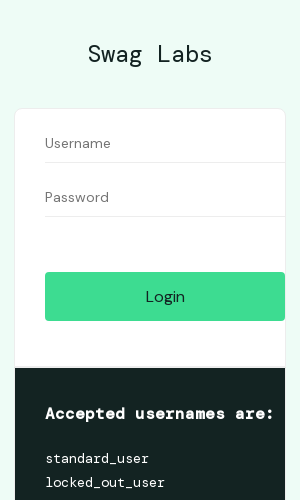

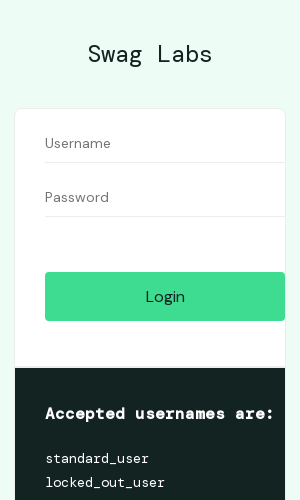